Navigates to Hepsiburada homepage and verifies that link elements are present on the page

Starting URL: https://www.hepsiburada.com/

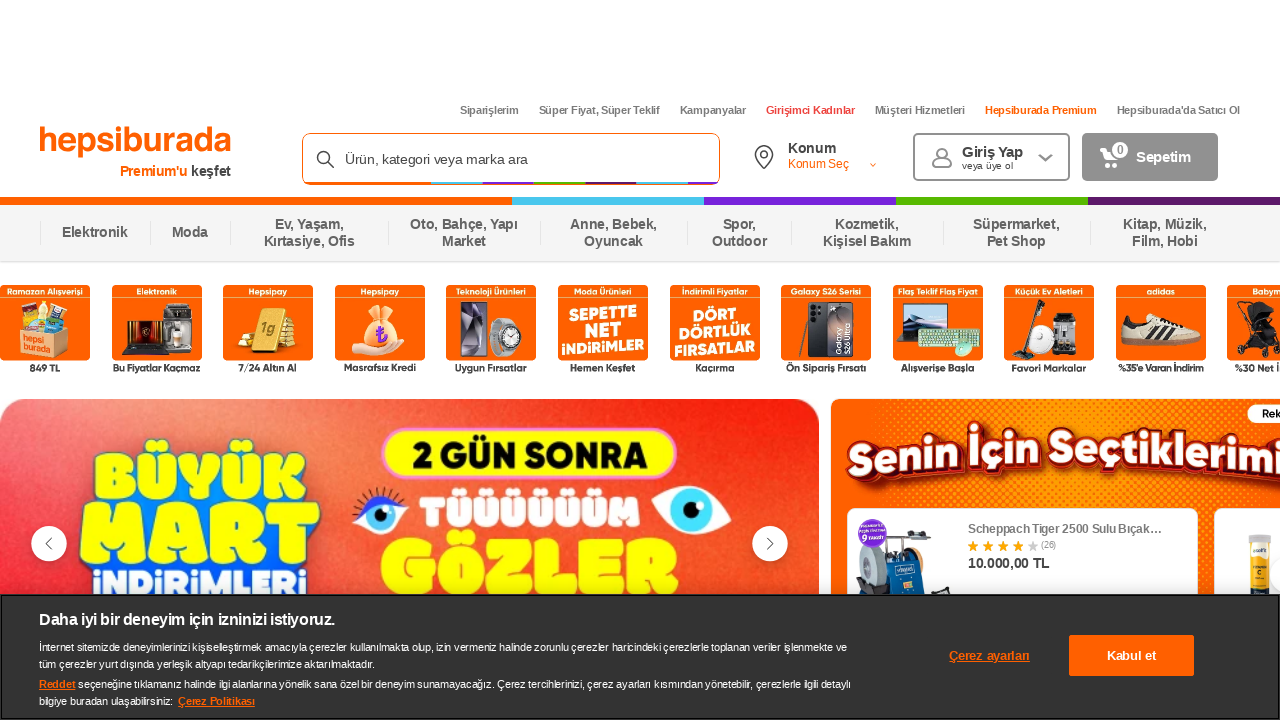

Waited for link elements to load on Hepsiburada homepage
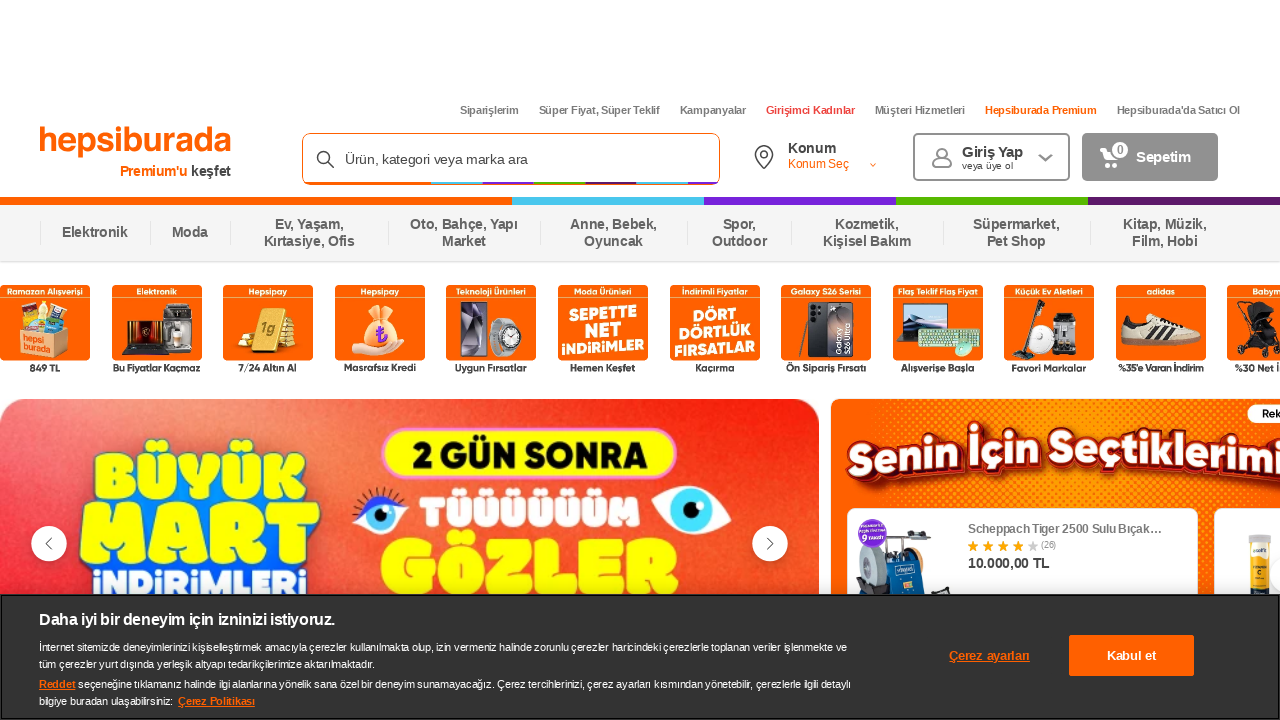

Located all link elements on the page - found 376 links
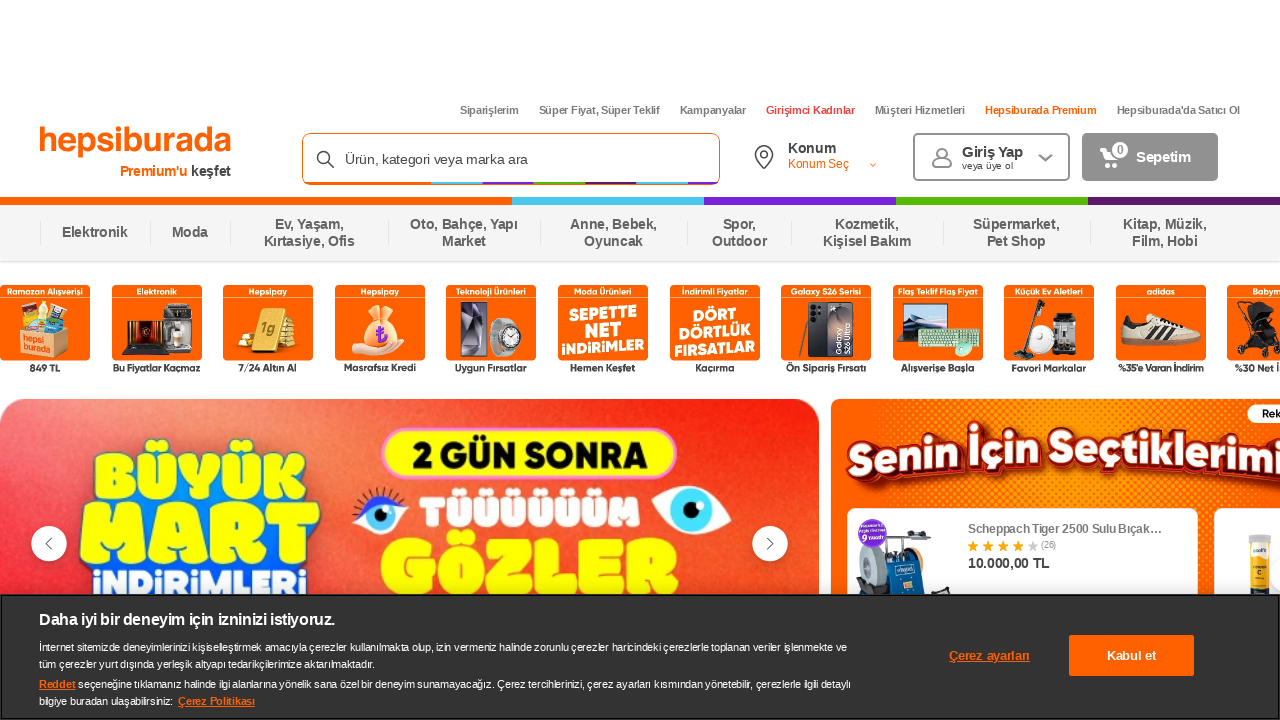

Verified that link elements are present on the page
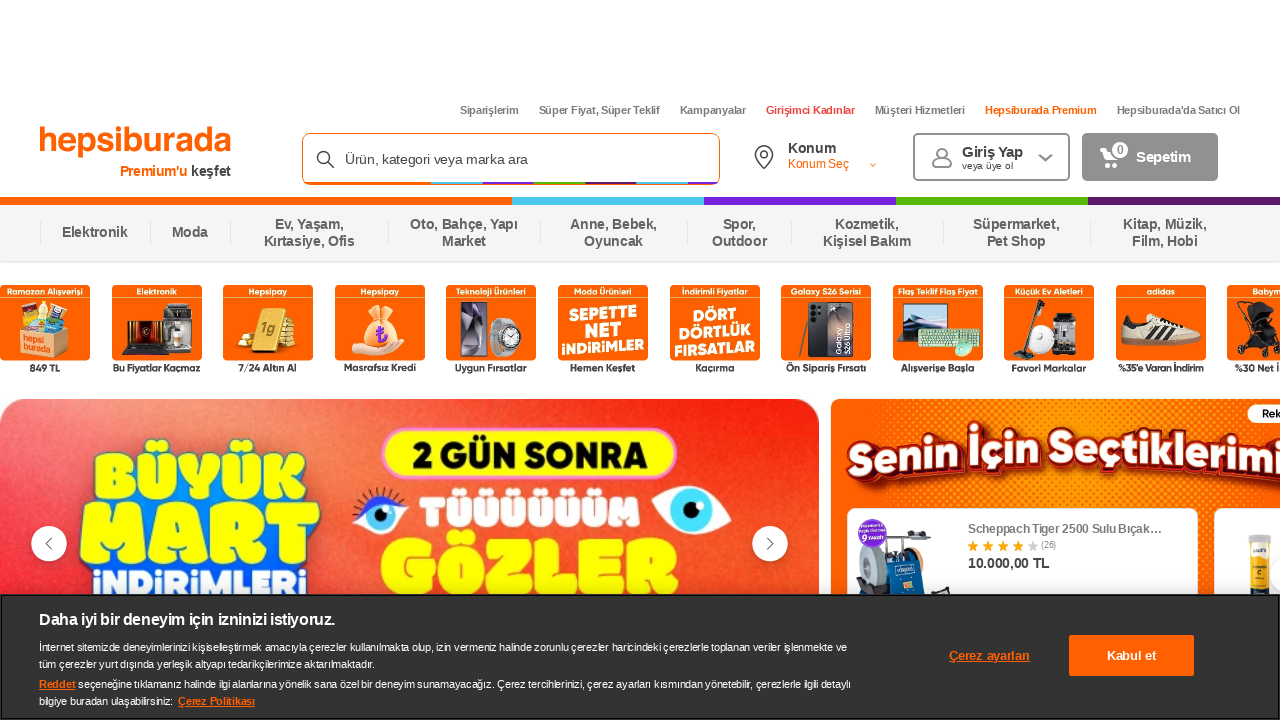

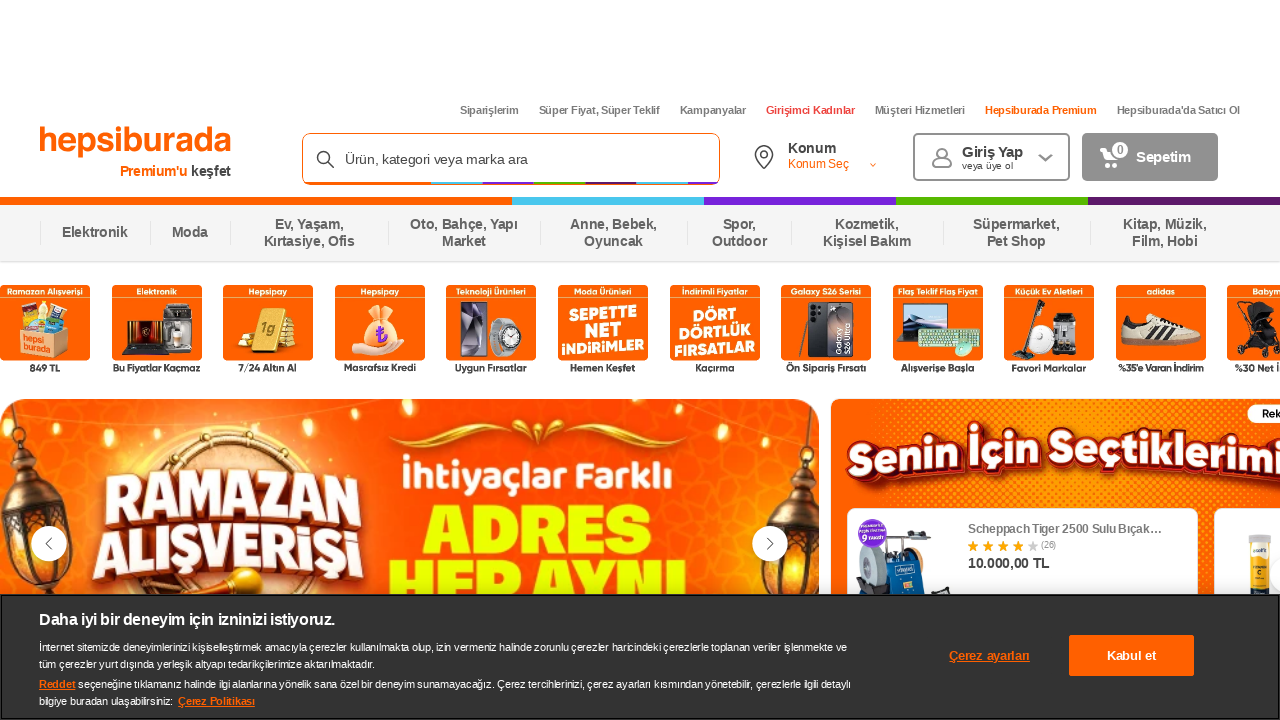